Tests the university course schedule search functionality by entering a course code and submitting the search form to view available class schedules.

Starting URL: https://www.ssa.ingenieria.unam.mx/horarios.html

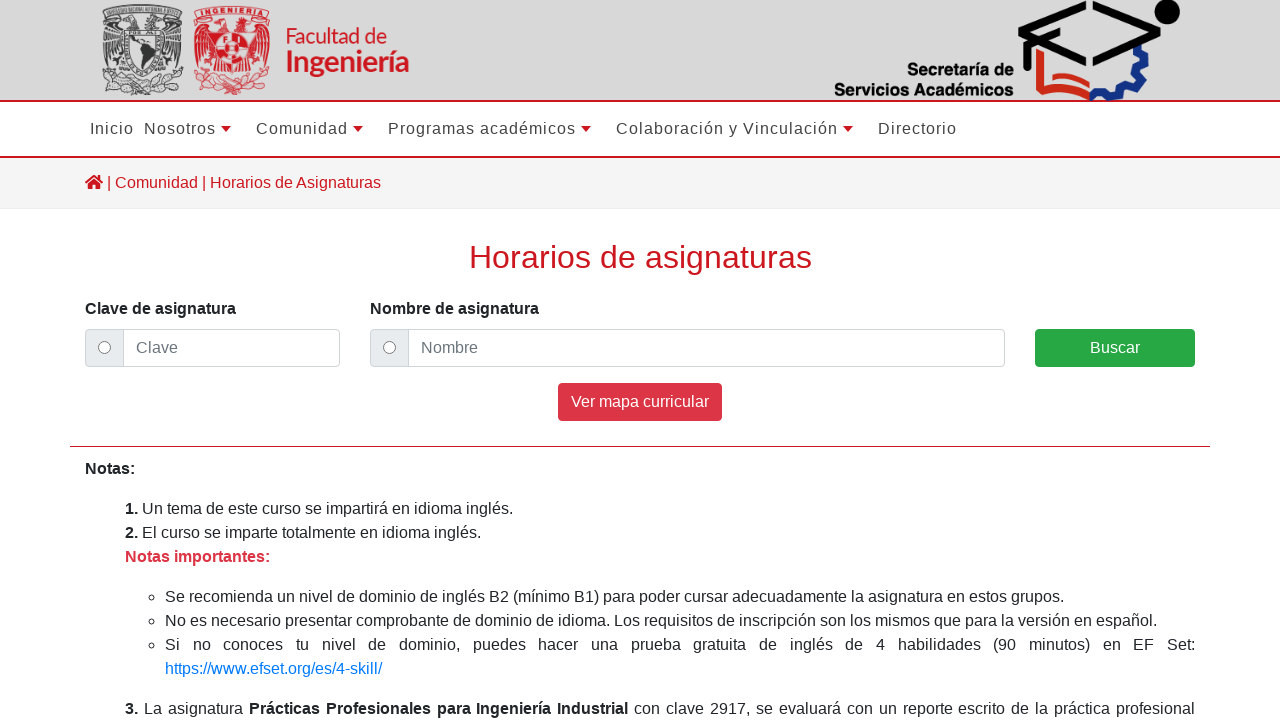

Schedule search form loaded
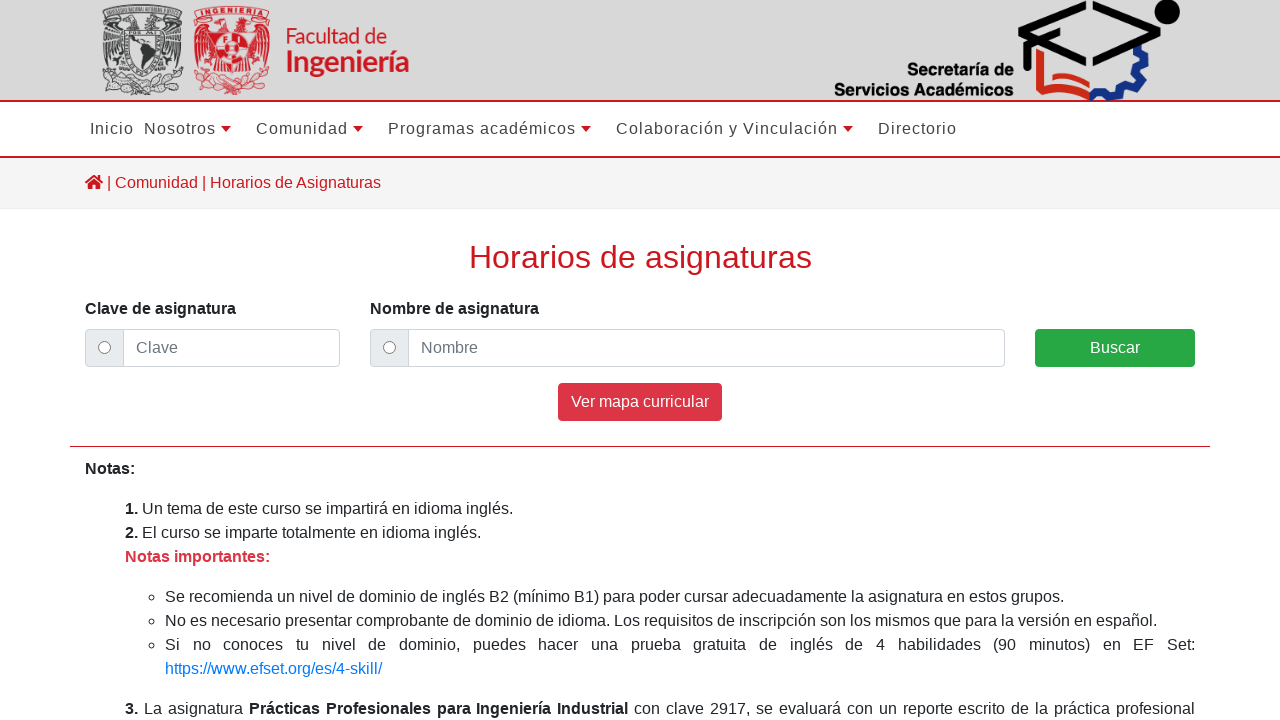

Entered course code '1562' in the search field on #clave
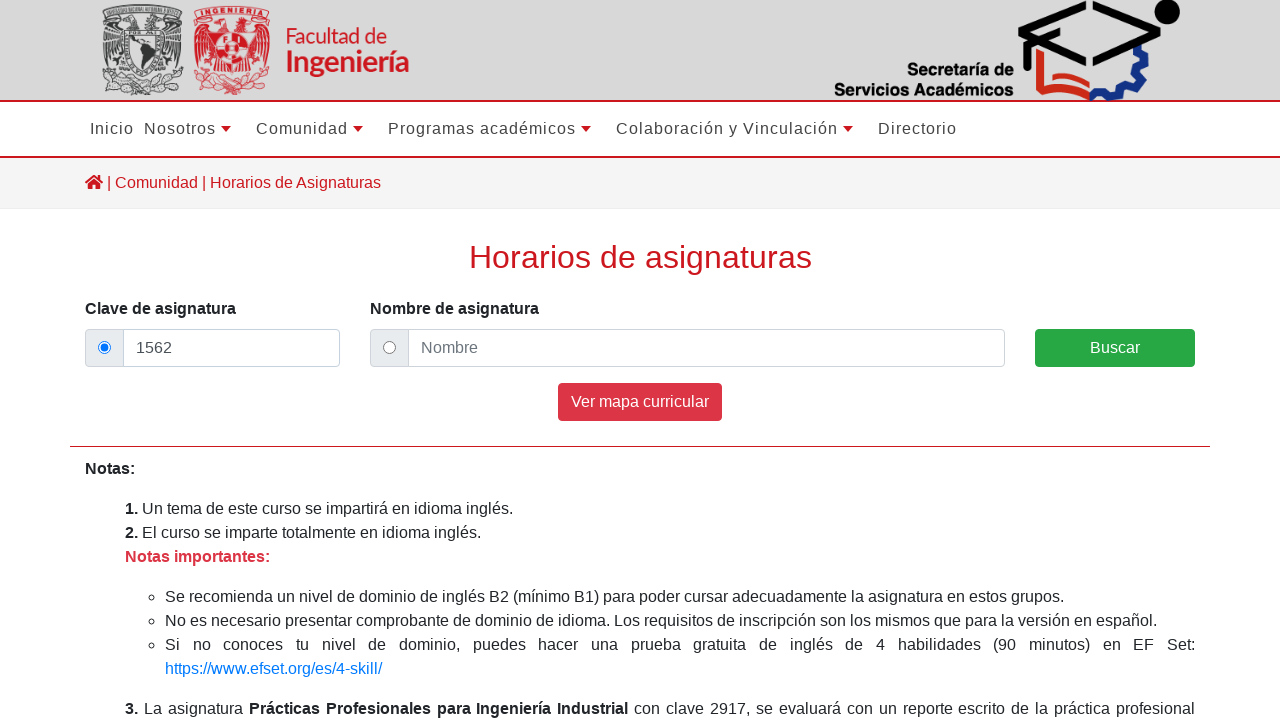

Clicked search button to submit form at (1115, 348) on #buscar
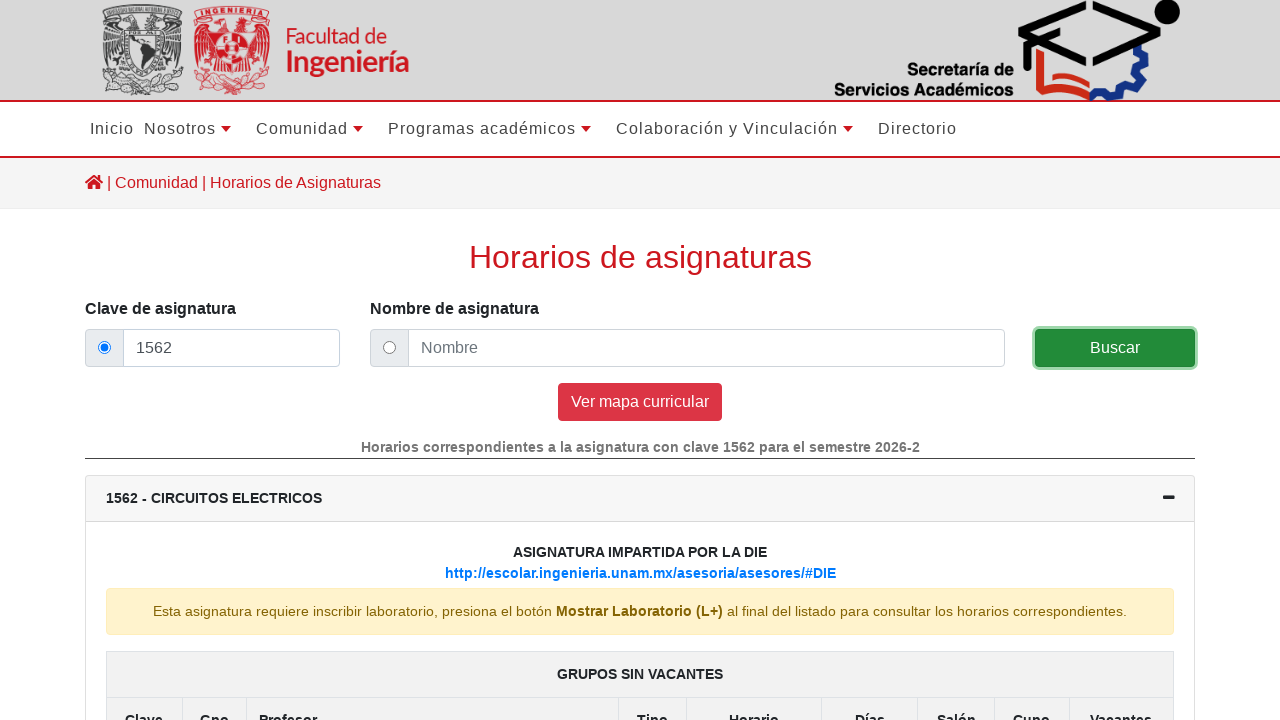

Course schedule results table displayed
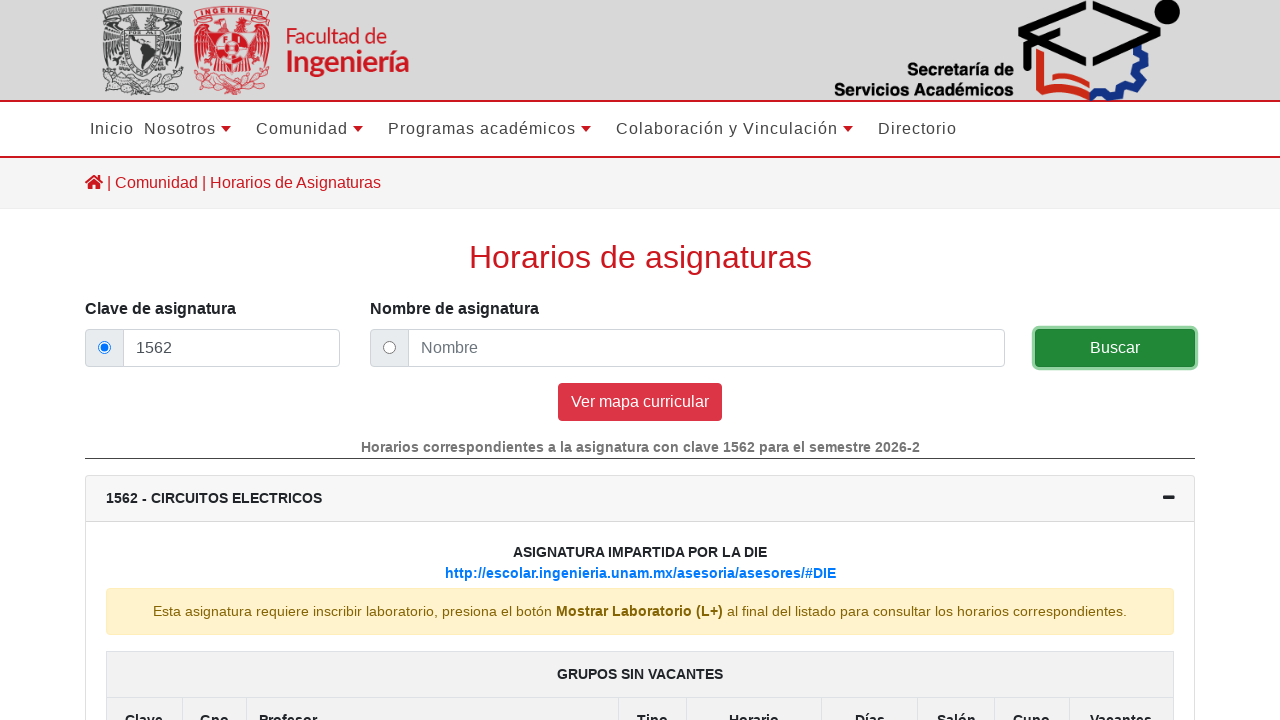

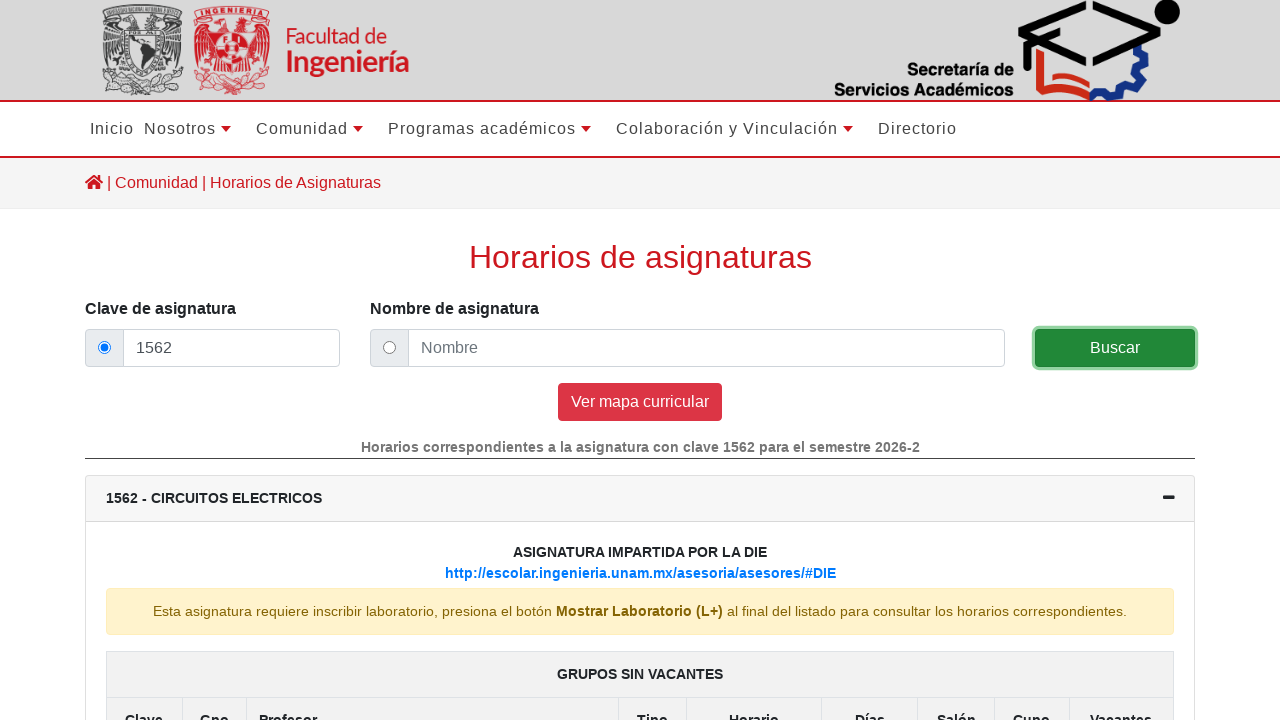